Tests marking all todo items as completed using the toggle all checkbox

Starting URL: https://demo.playwright.dev/todomvc

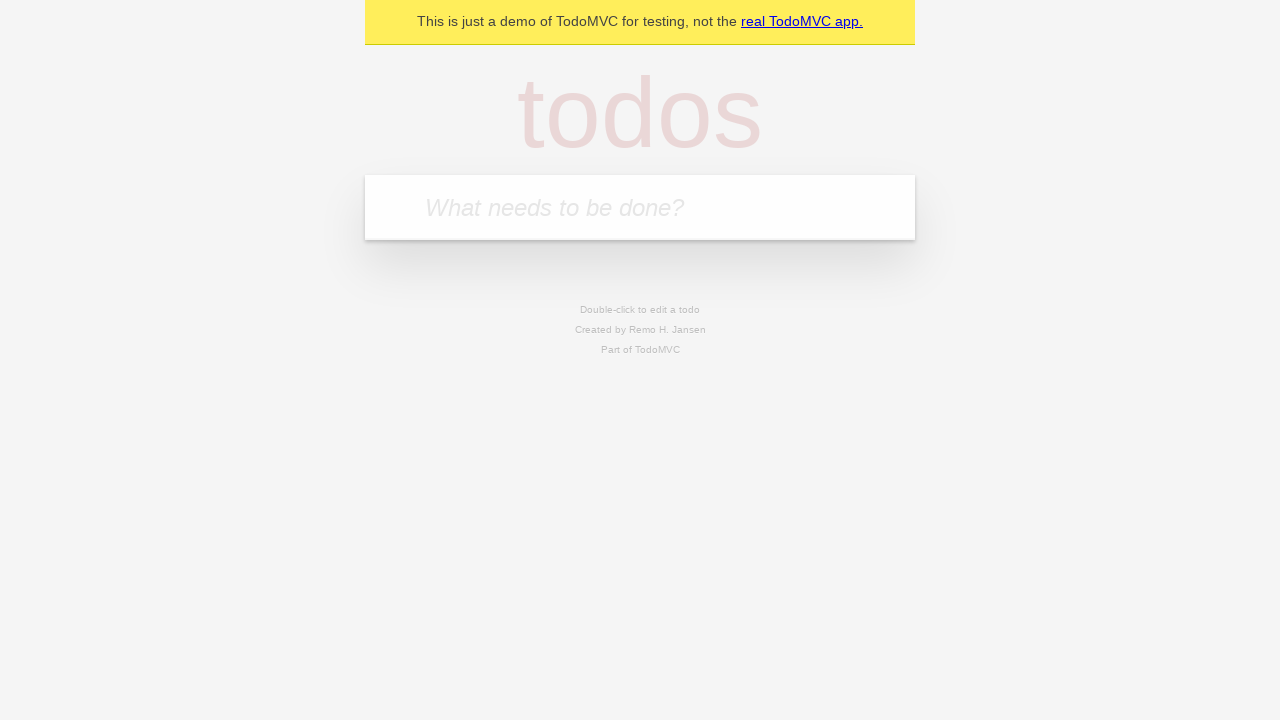

Filled todo input with 'buy some cheese' on internal:attr=[placeholder="What needs to be done?"i]
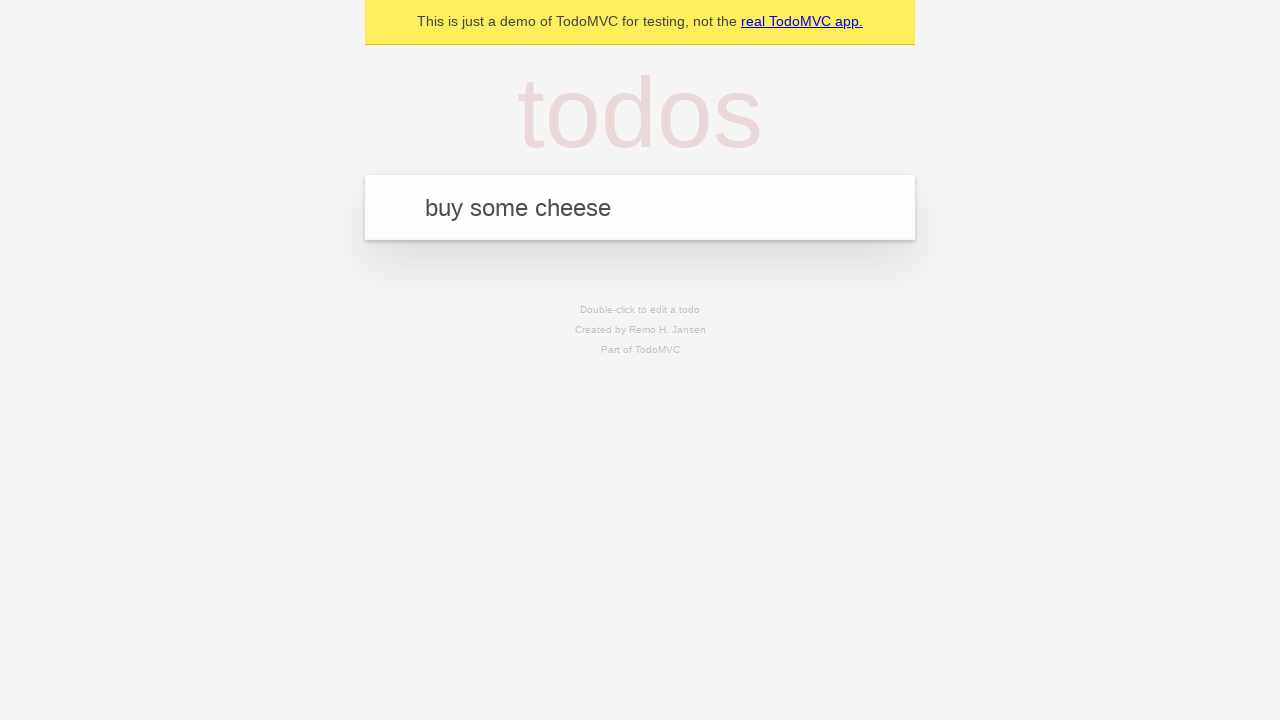

Pressed Enter to add 'buy some cheese' to todo list on internal:attr=[placeholder="What needs to be done?"i]
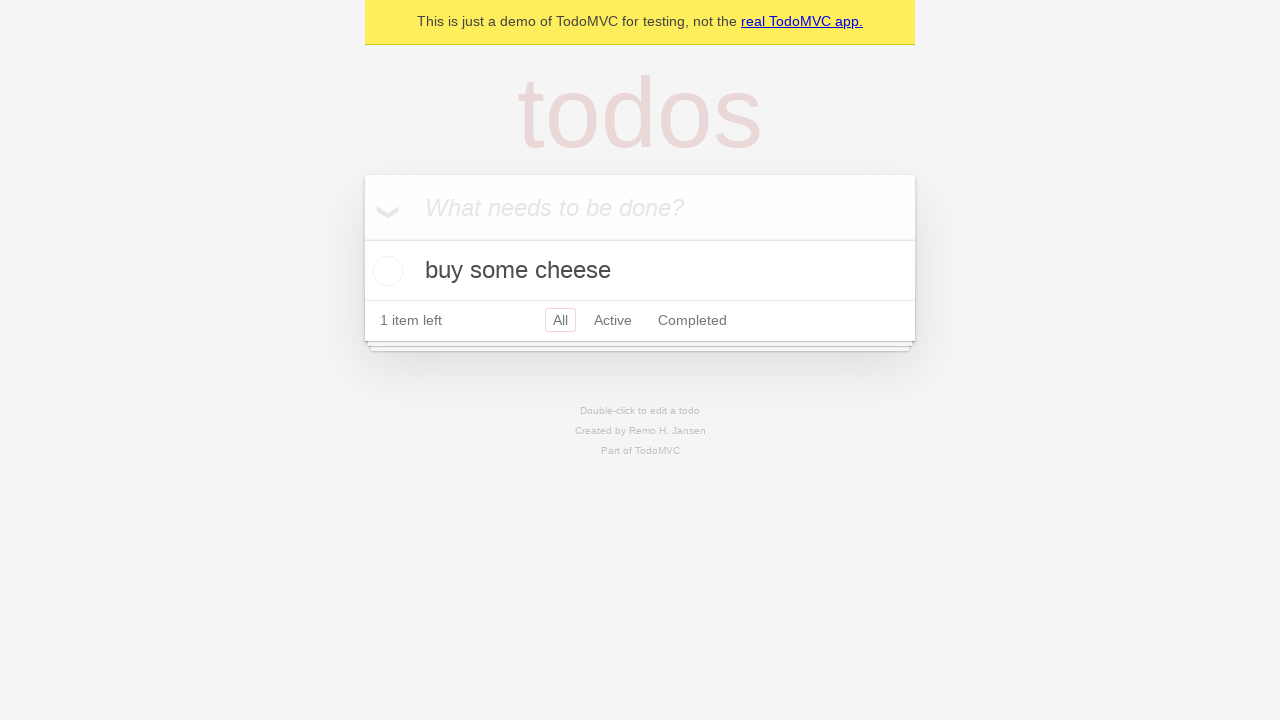

Filled todo input with 'feed the cat' on internal:attr=[placeholder="What needs to be done?"i]
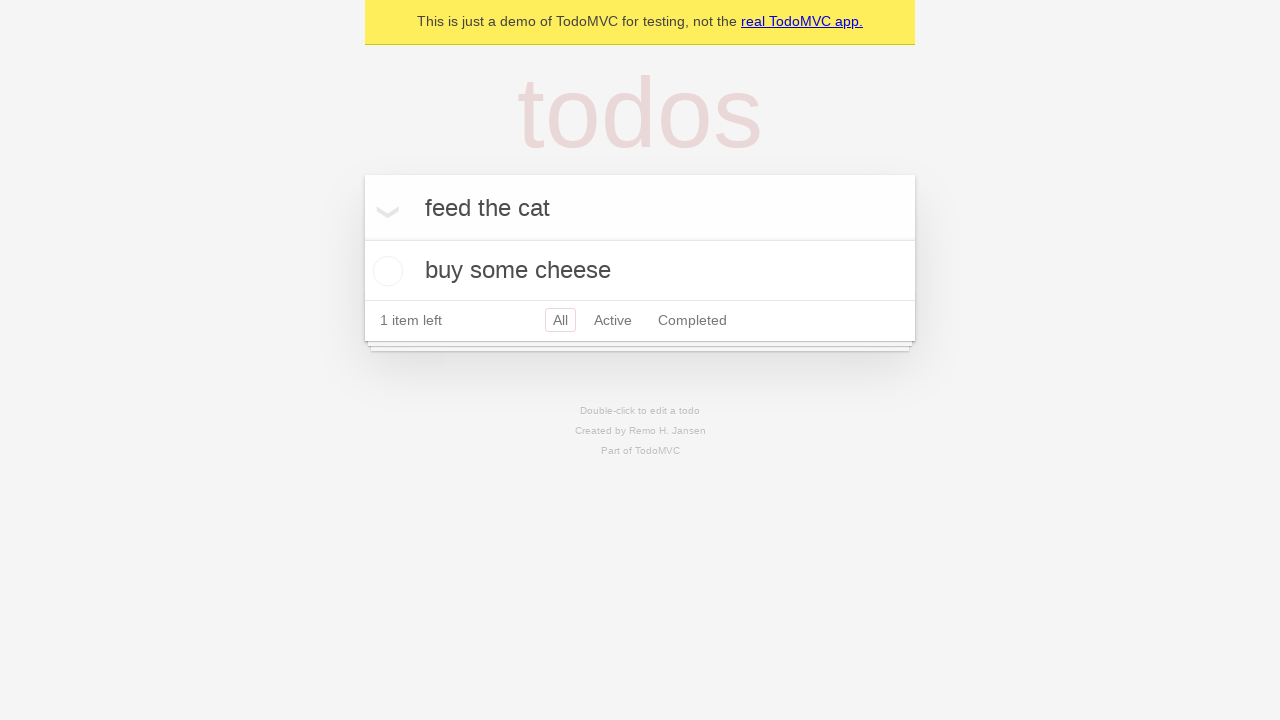

Pressed Enter to add 'feed the cat' to todo list on internal:attr=[placeholder="What needs to be done?"i]
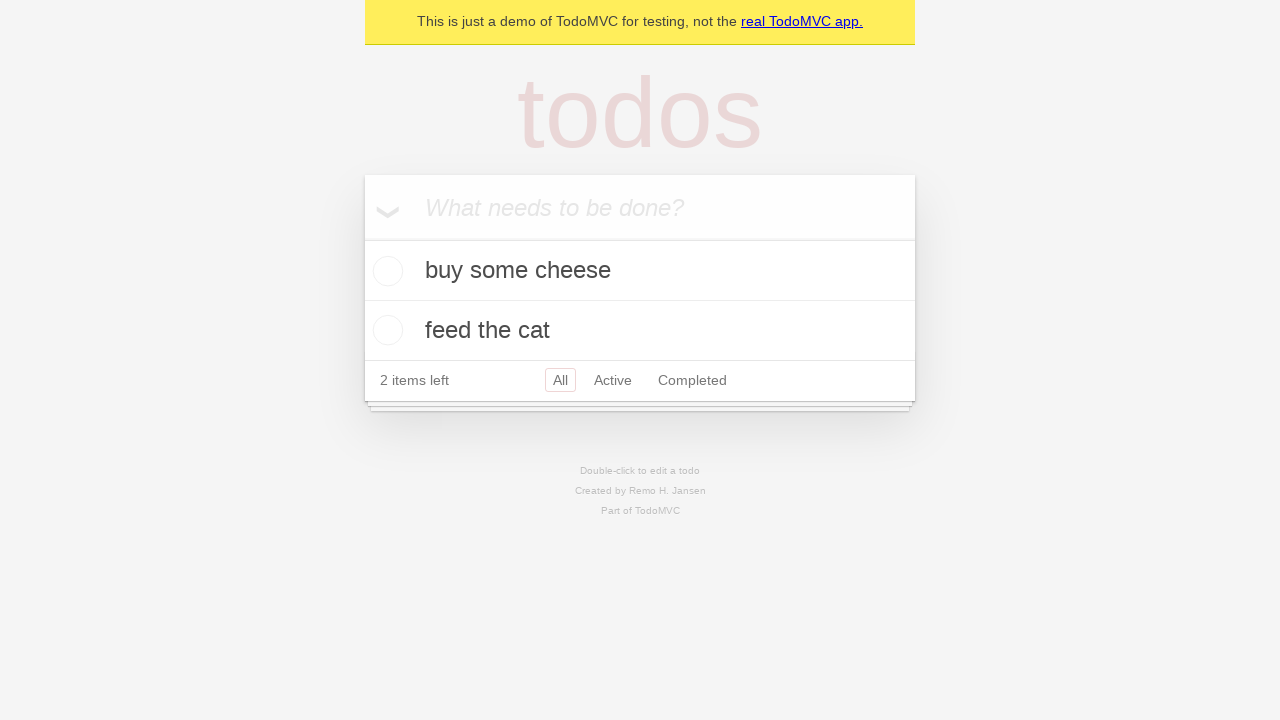

Filled todo input with 'book a doctors appointment' on internal:attr=[placeholder="What needs to be done?"i]
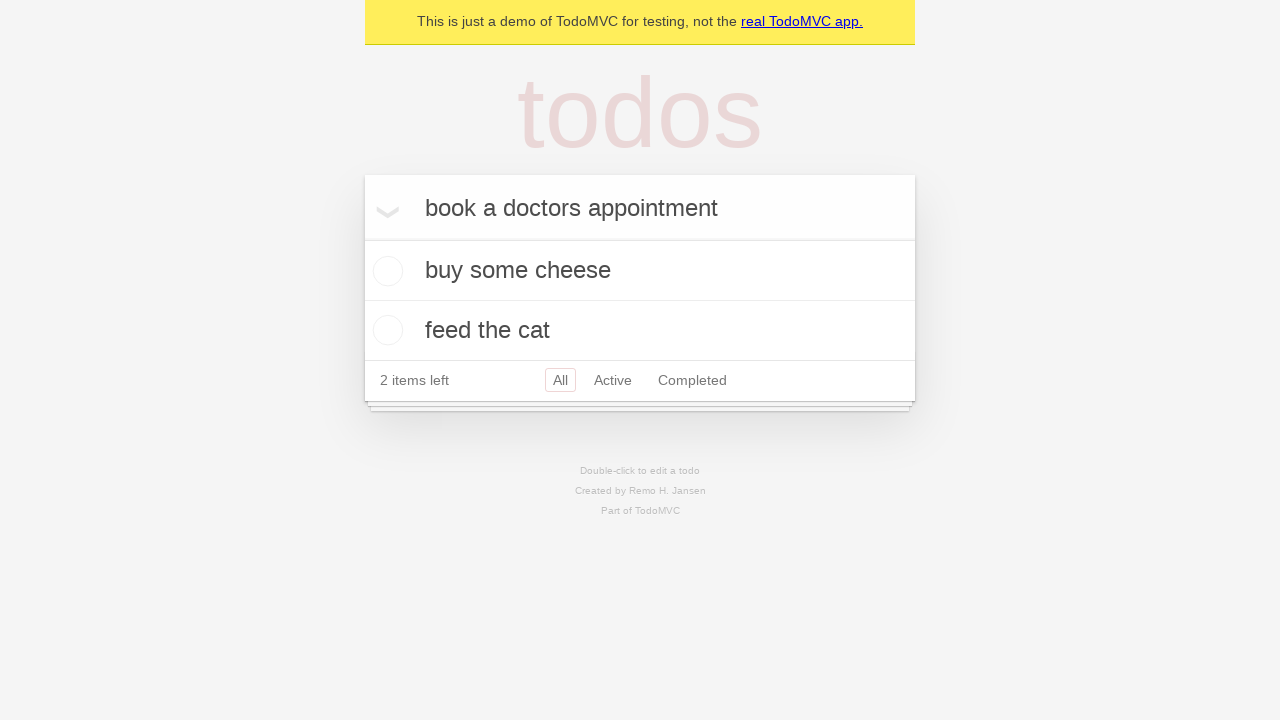

Pressed Enter to add 'book a doctors appointment' to todo list on internal:attr=[placeholder="What needs to be done?"i]
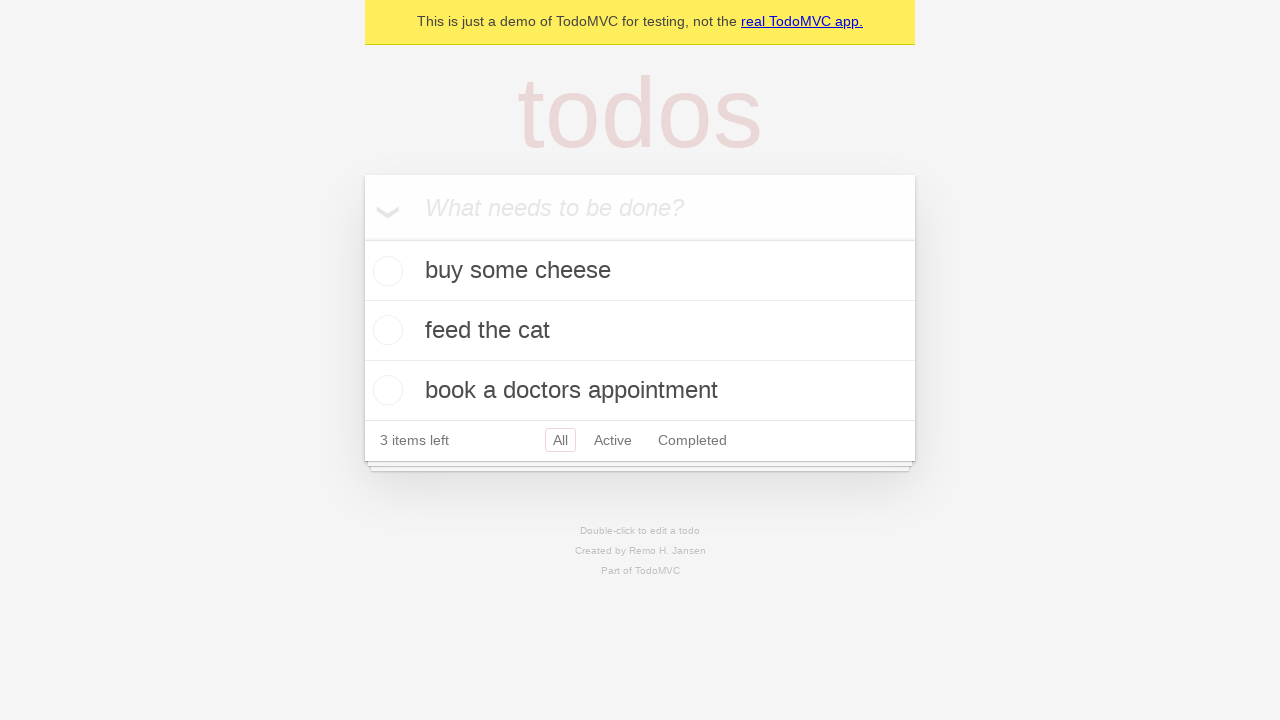

Waited for todo items to be created
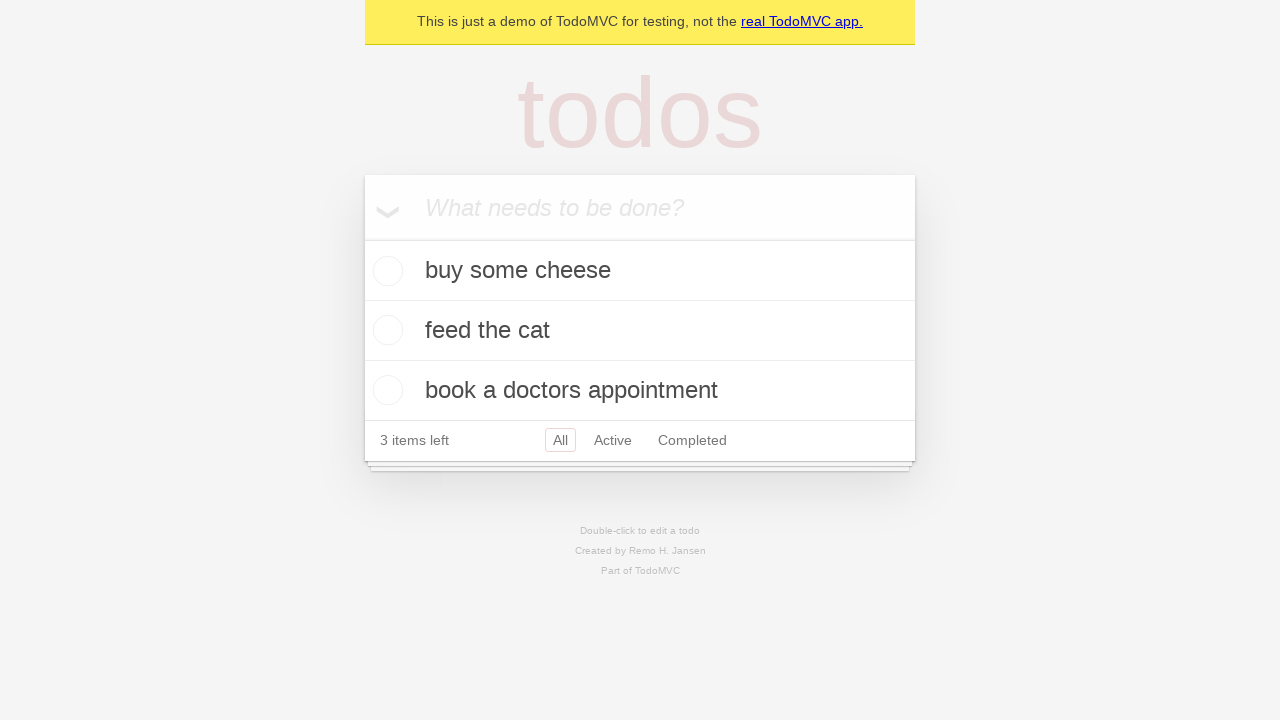

Clicked the 'Mark all as complete' checkbox at (362, 238) on internal:label="Mark all as complete"i
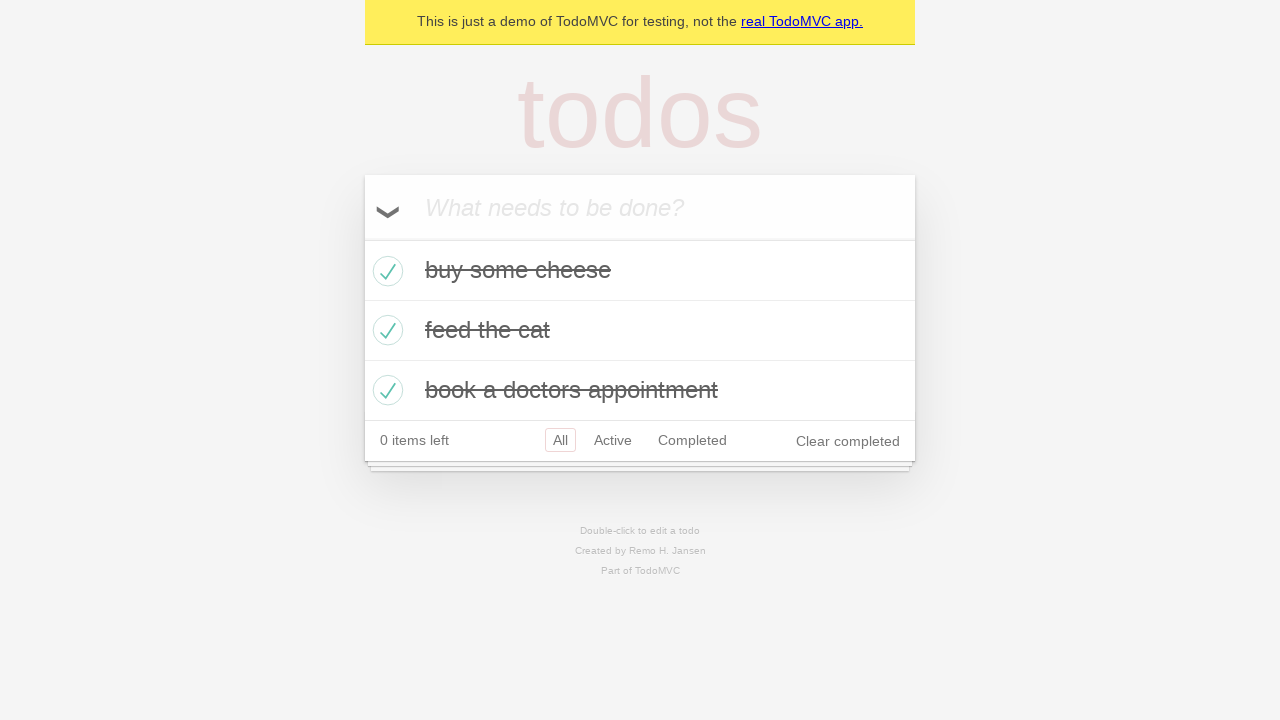

Verified all todo items are marked as completed
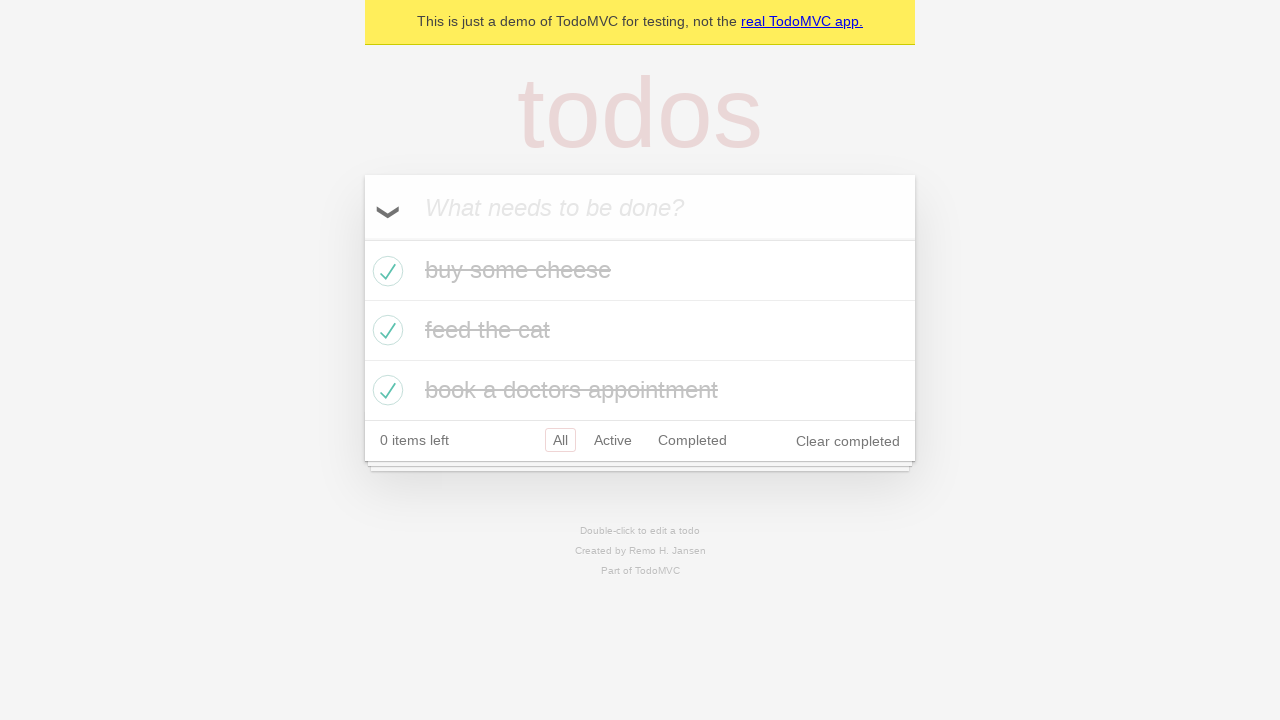

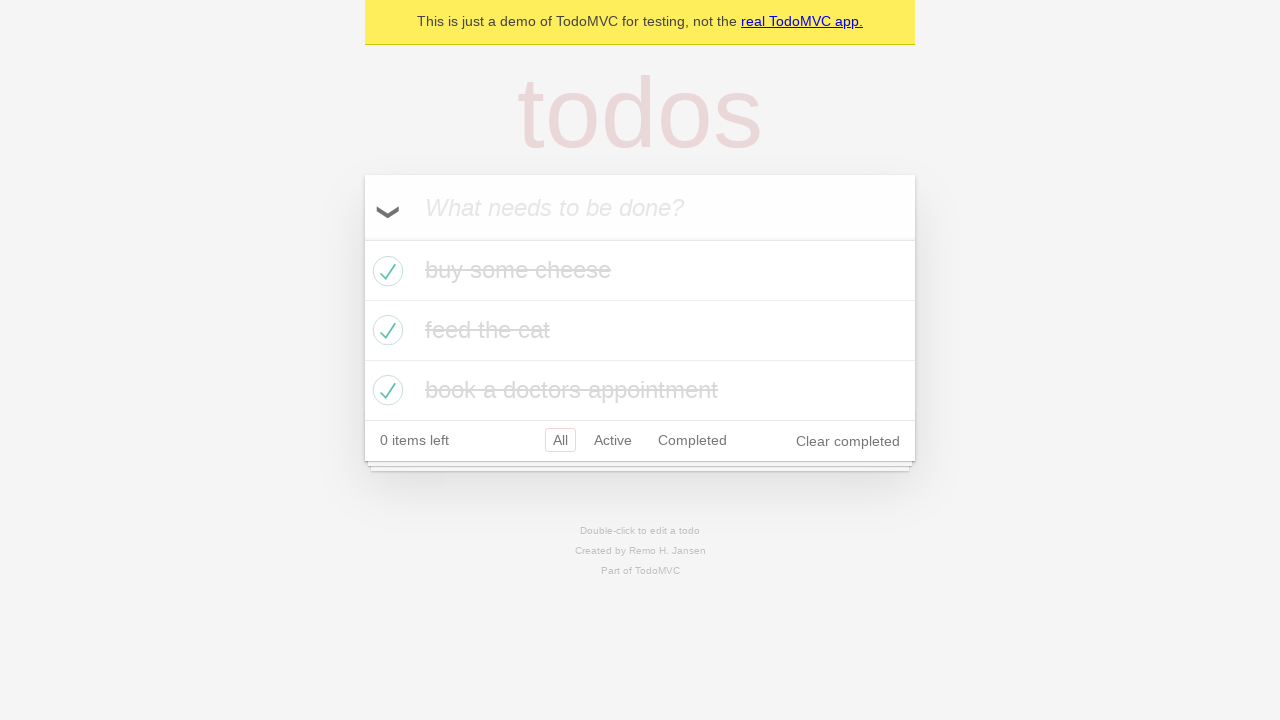